Tests drag-and-drop functionality by dragging an element to a drop zone, refreshing the page, and performing the drag-and-drop operation again using a different method.

Starting URL: https://crossbrowsertesting.github.io/drag-and-drop

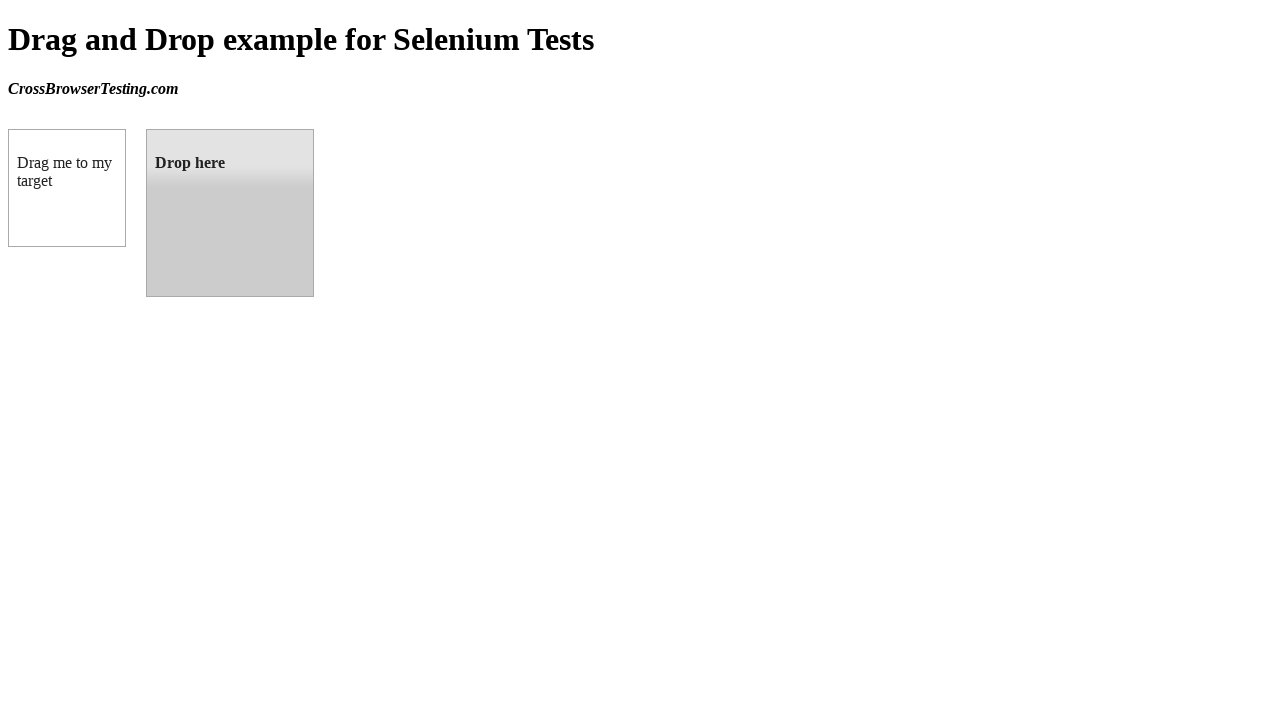

Waited for draggable element to be present
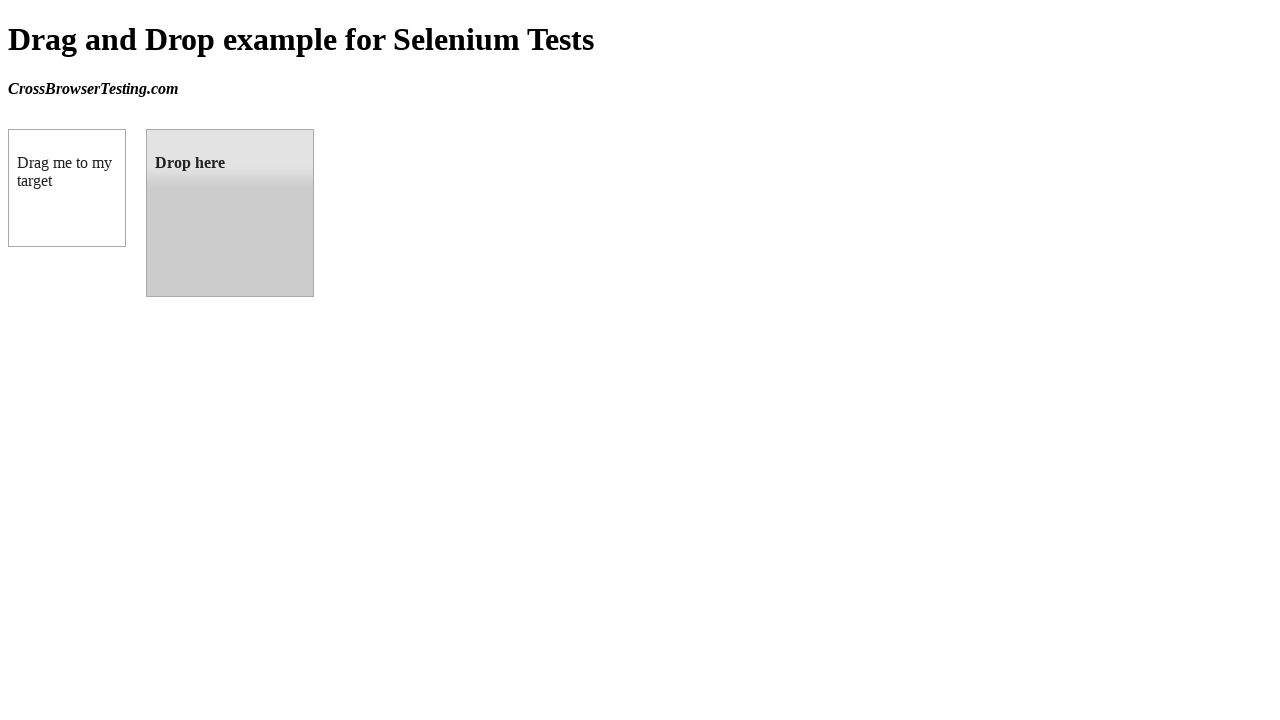

Waited for droppable element to be present
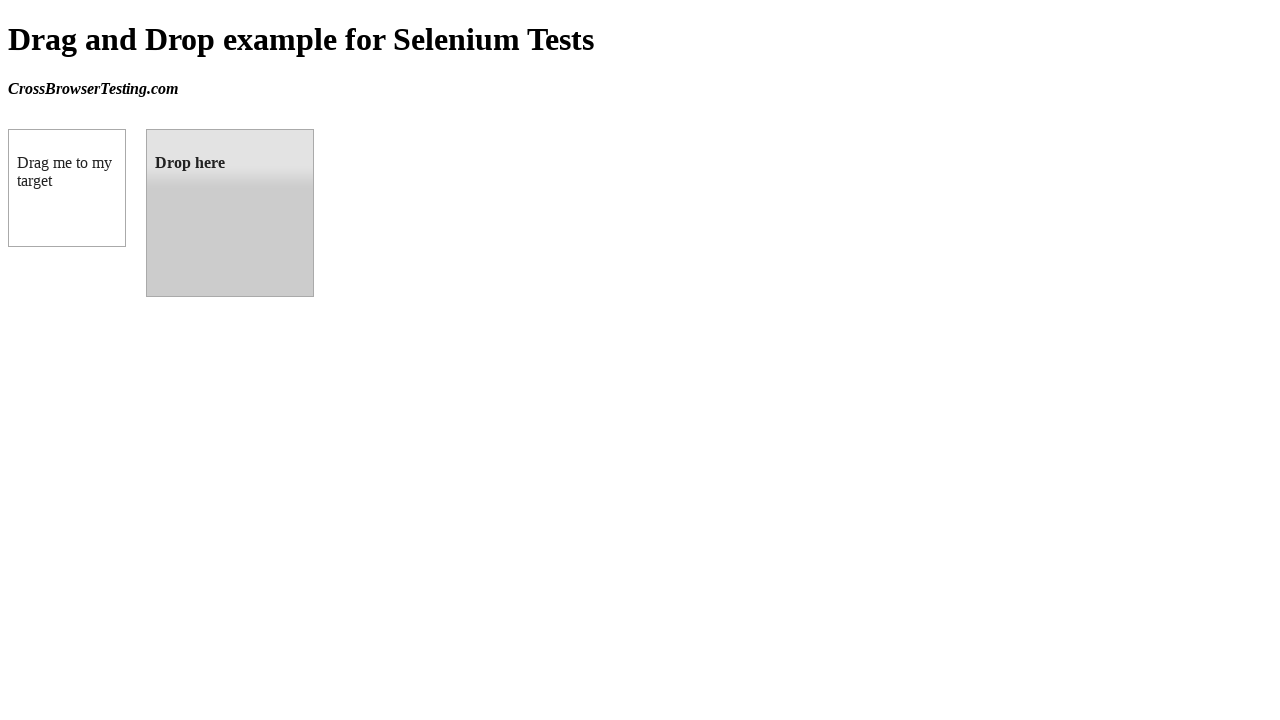

Located draggable element
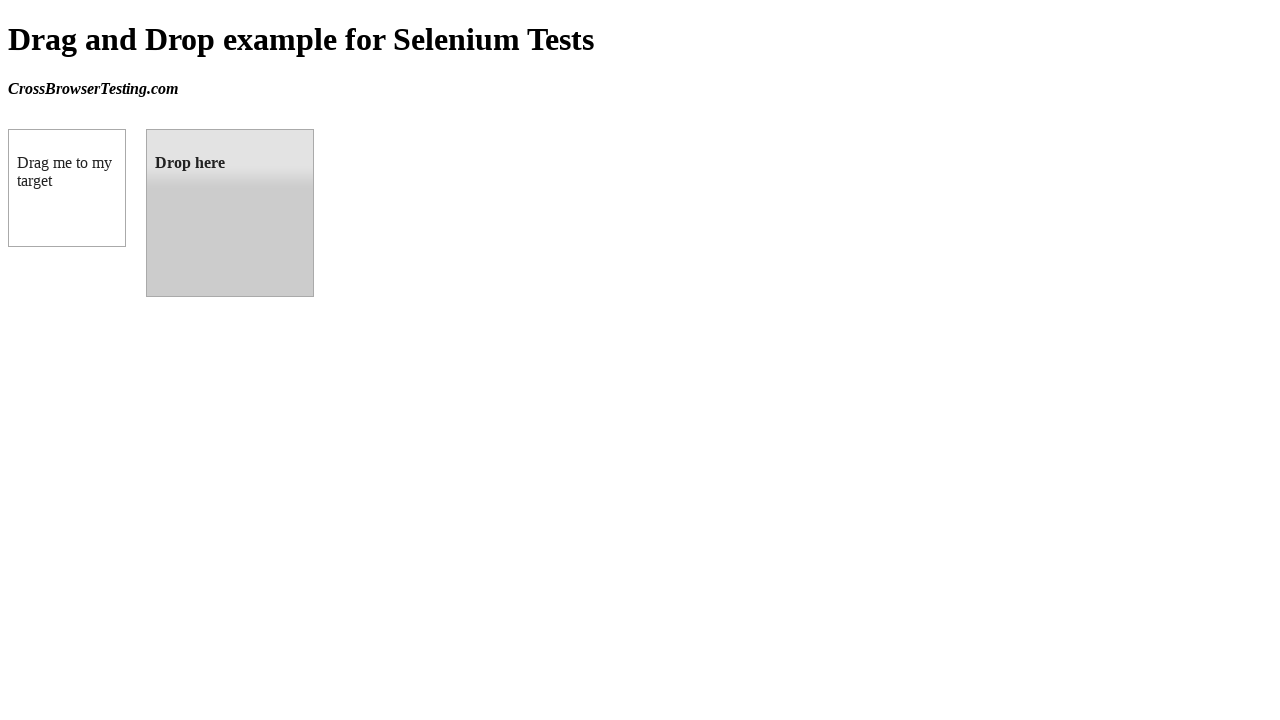

Located droppable element
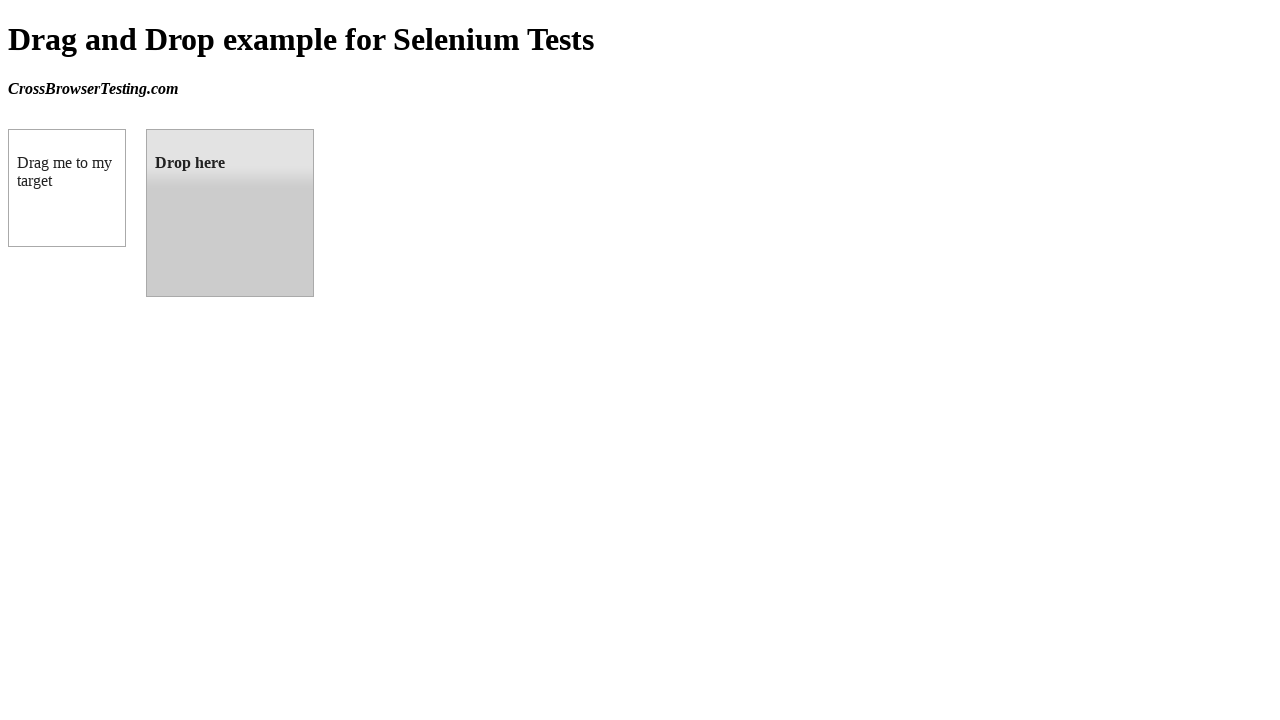

Dragged element to drop zone at (230, 213)
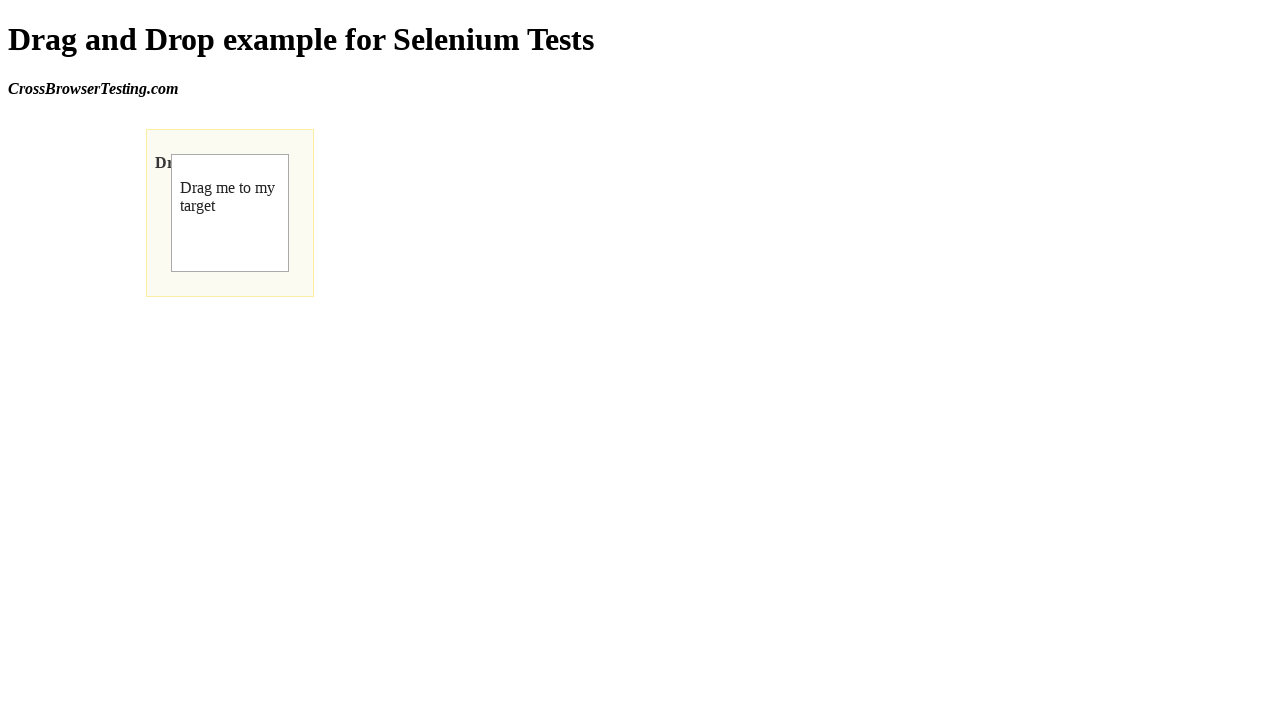

Refreshed the page
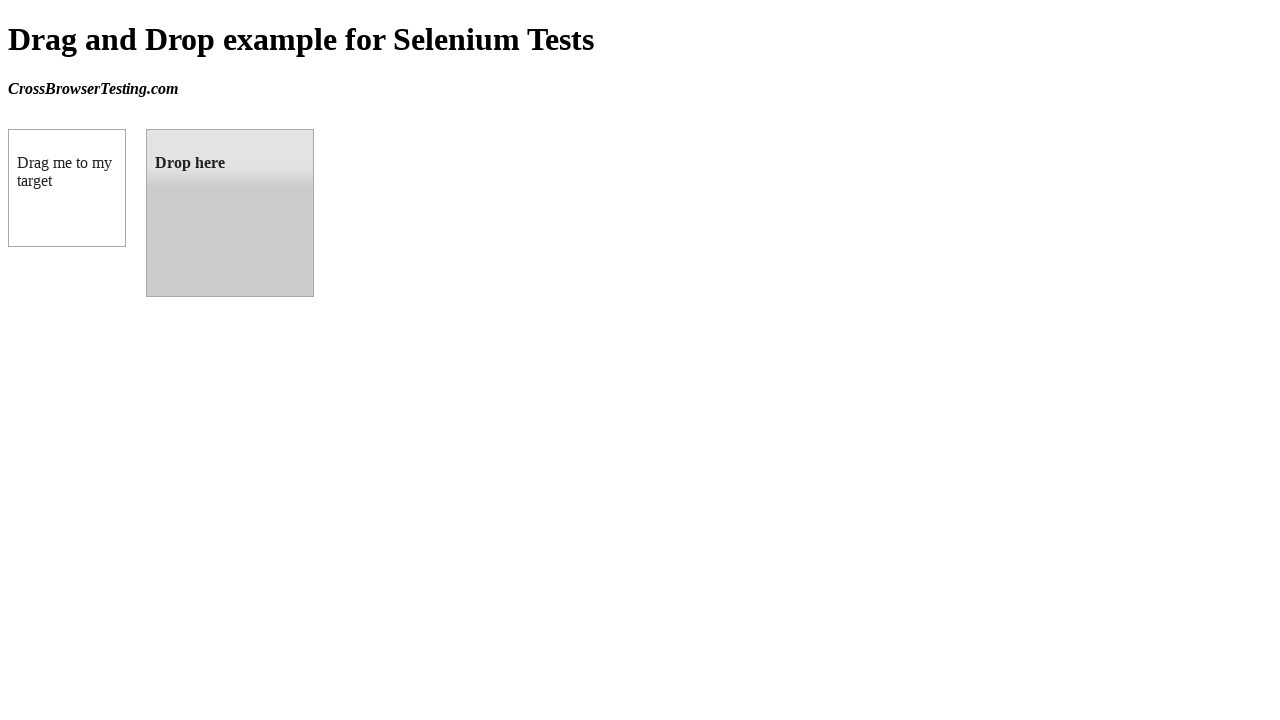

Waited for draggable element after page refresh
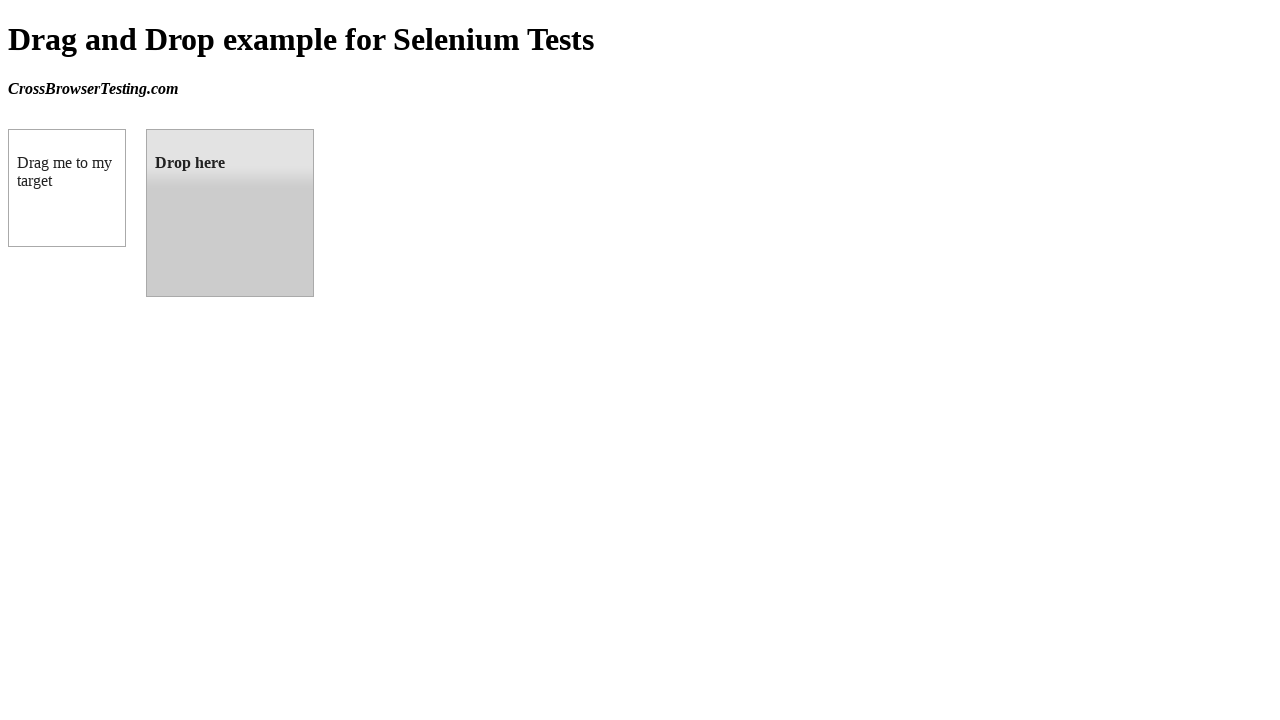

Waited for droppable element after page refresh
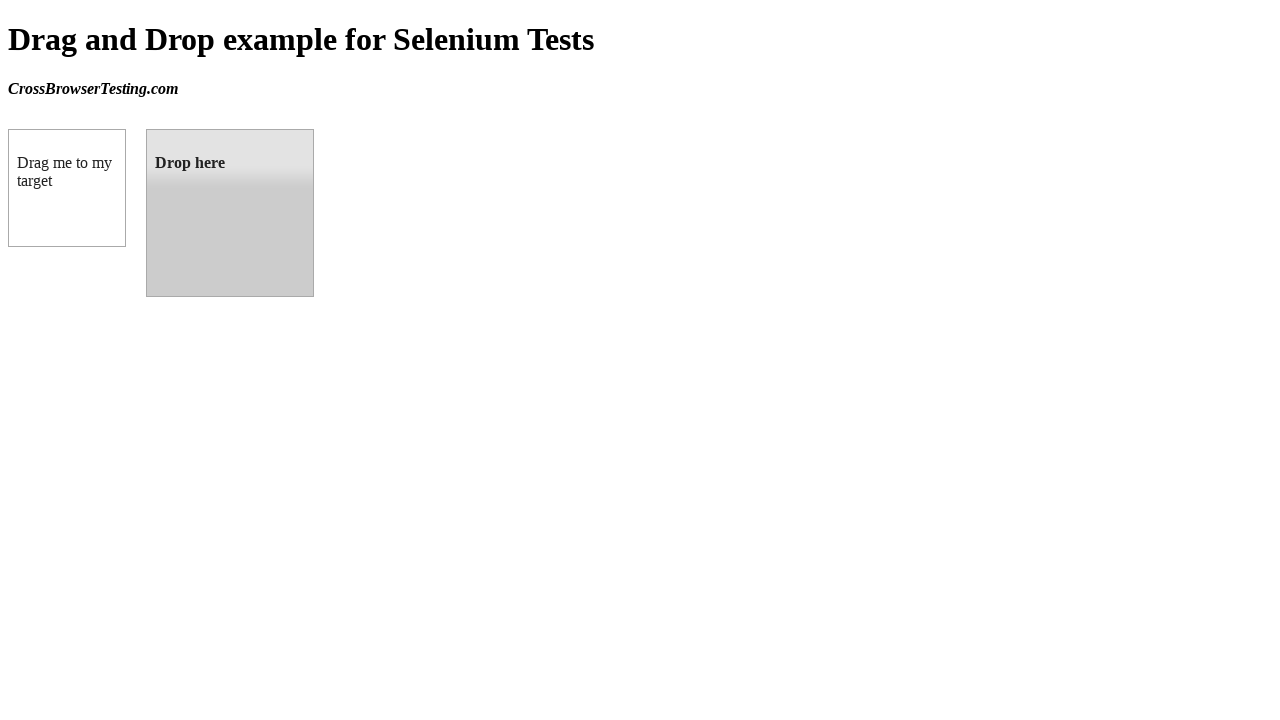

Located draggable element again after refresh
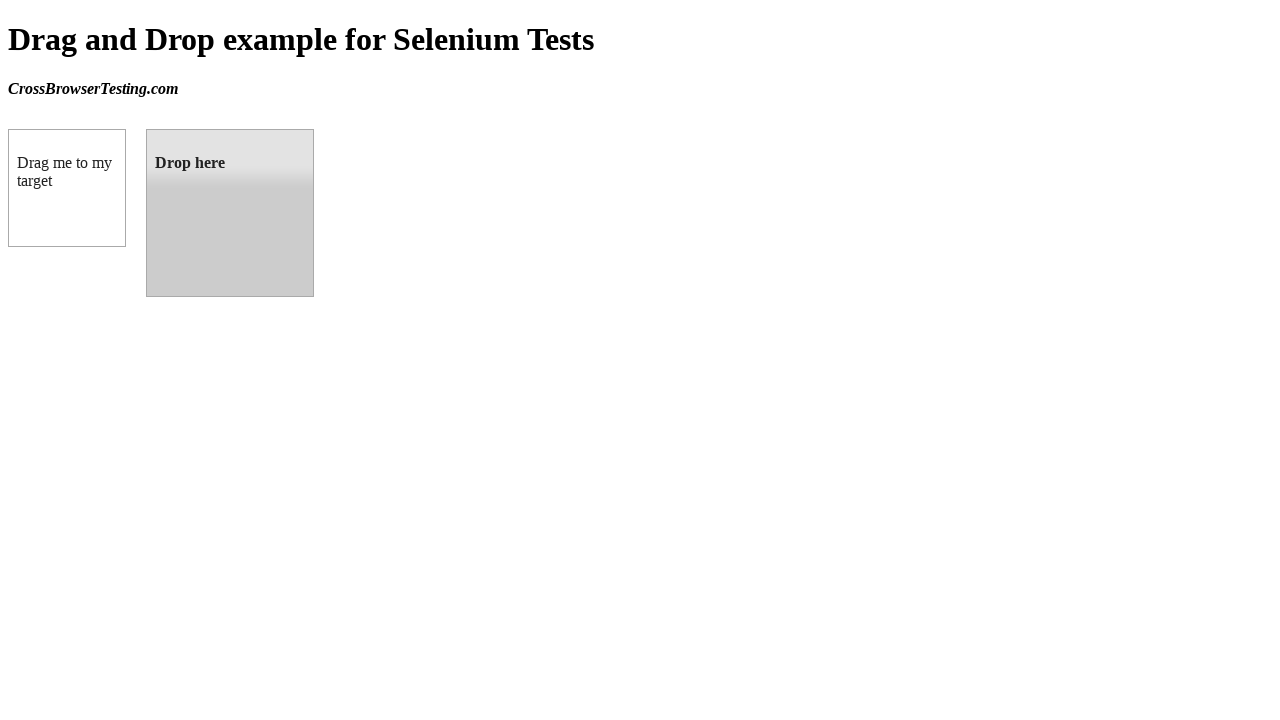

Located droppable element again after refresh
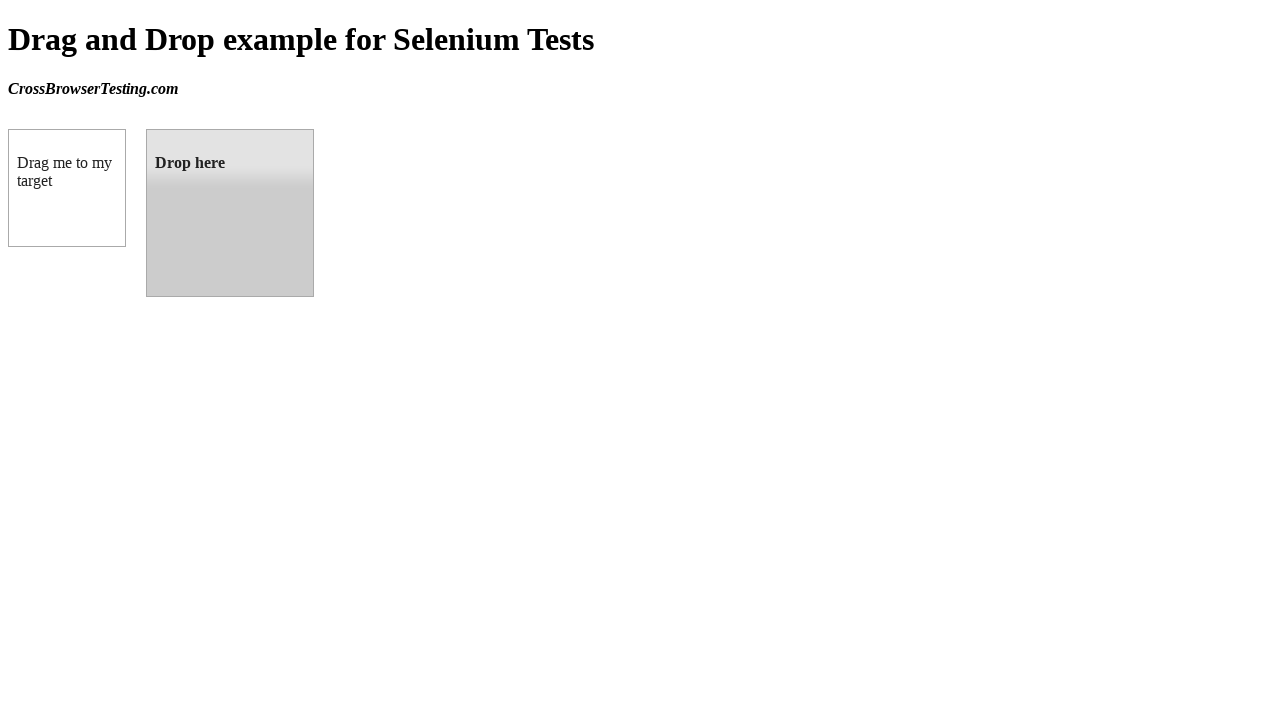

Performed second drag-and-drop operation to drop zone at (230, 213)
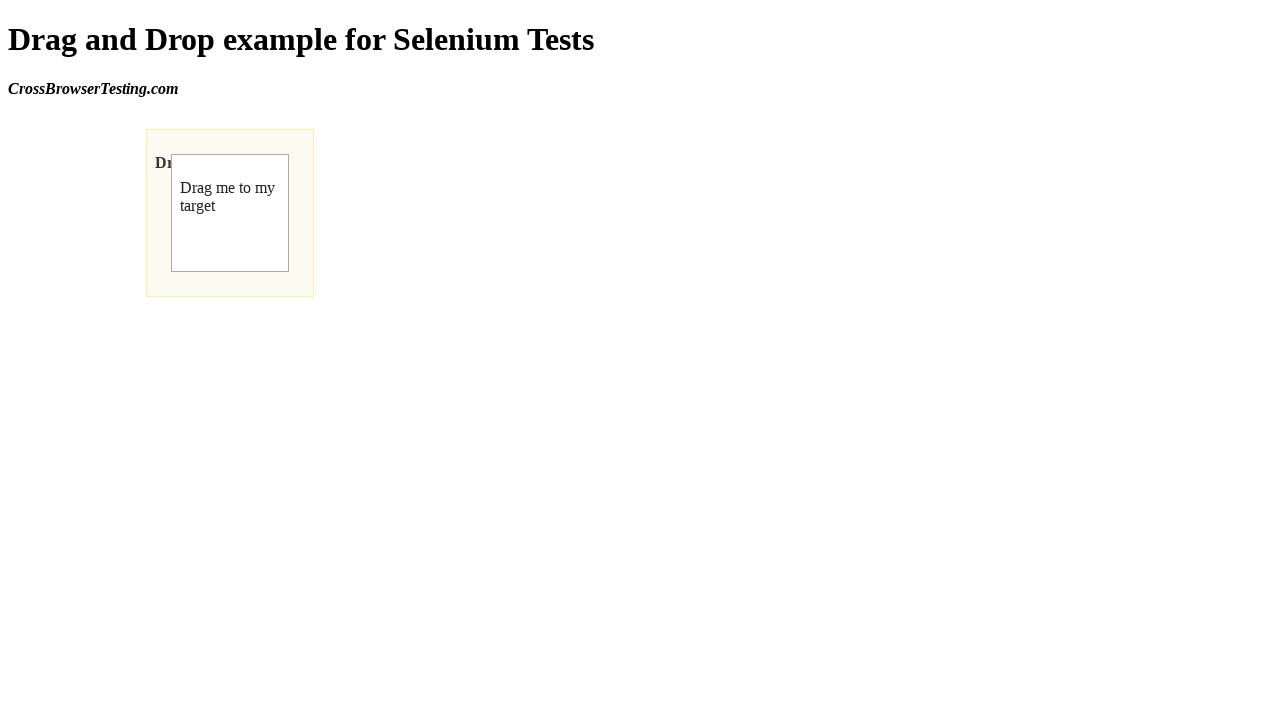

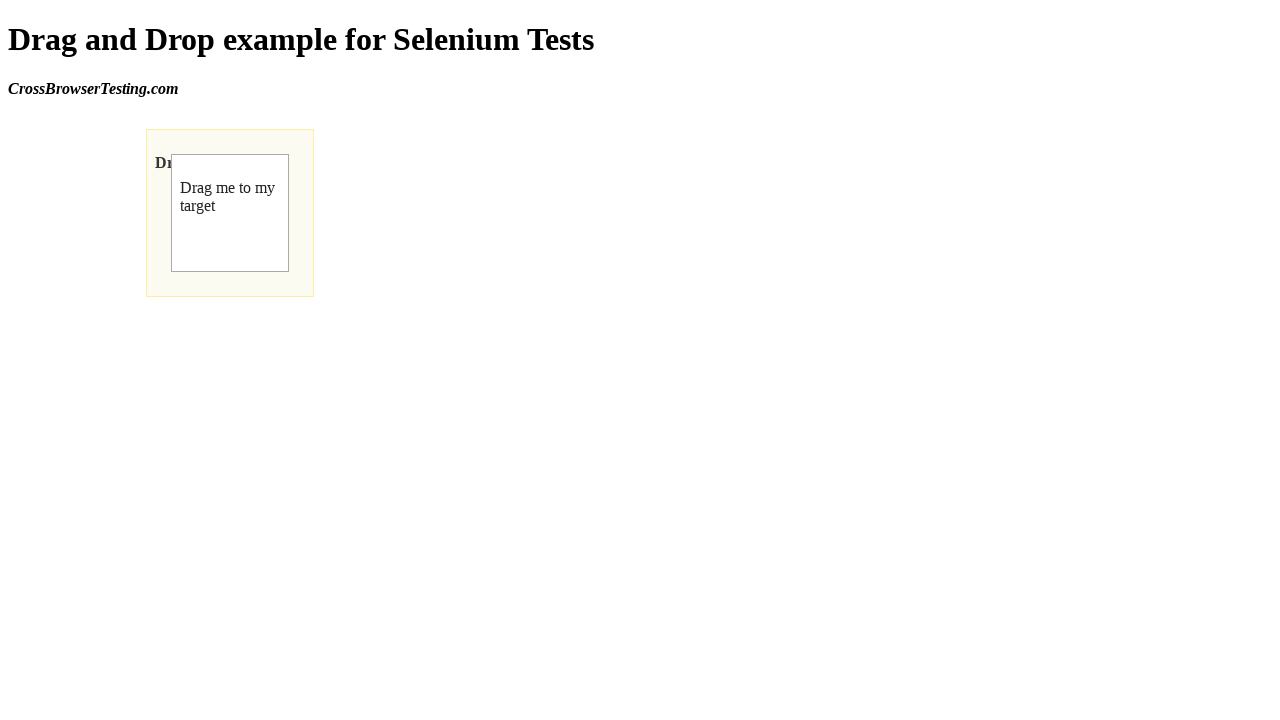